Tests dropdown functionality by navigating to the dropdown page and selecting option 2 by visible text

Starting URL: https://the-internet.herokuapp.com/

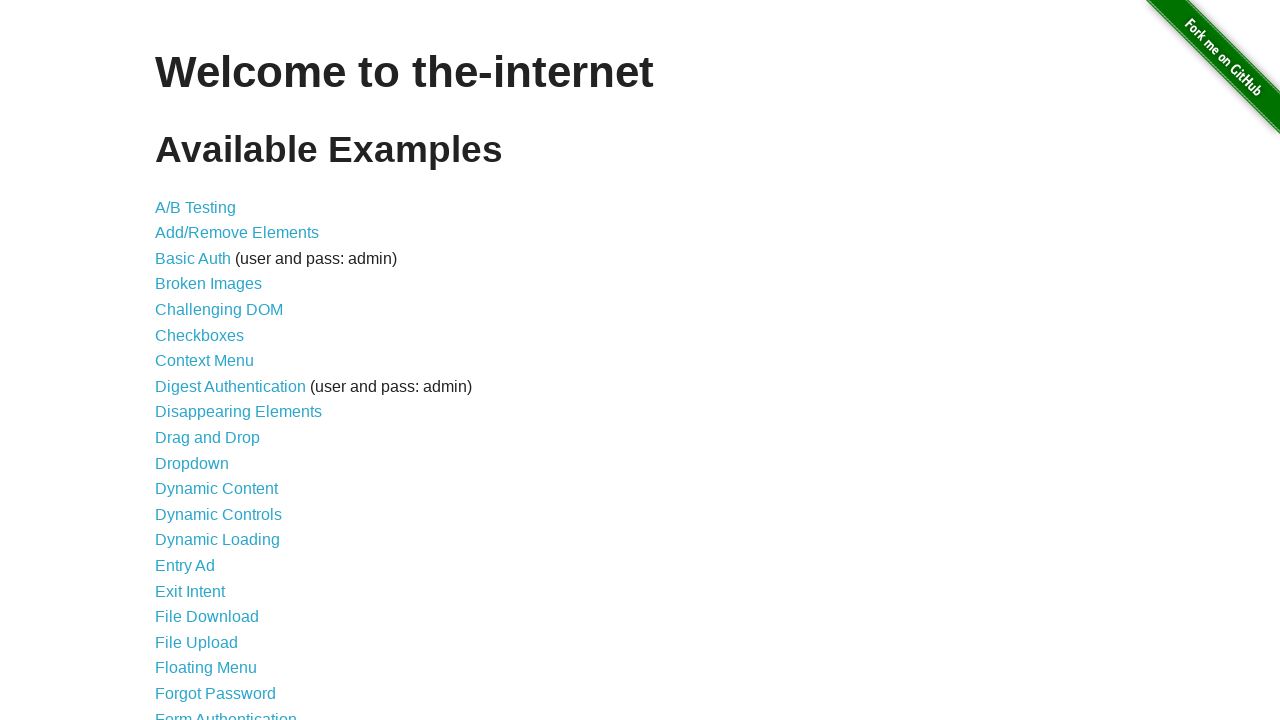

Clicked dropdown link to navigate to dropdown page at (192, 463) on a[href="/dropdown"]
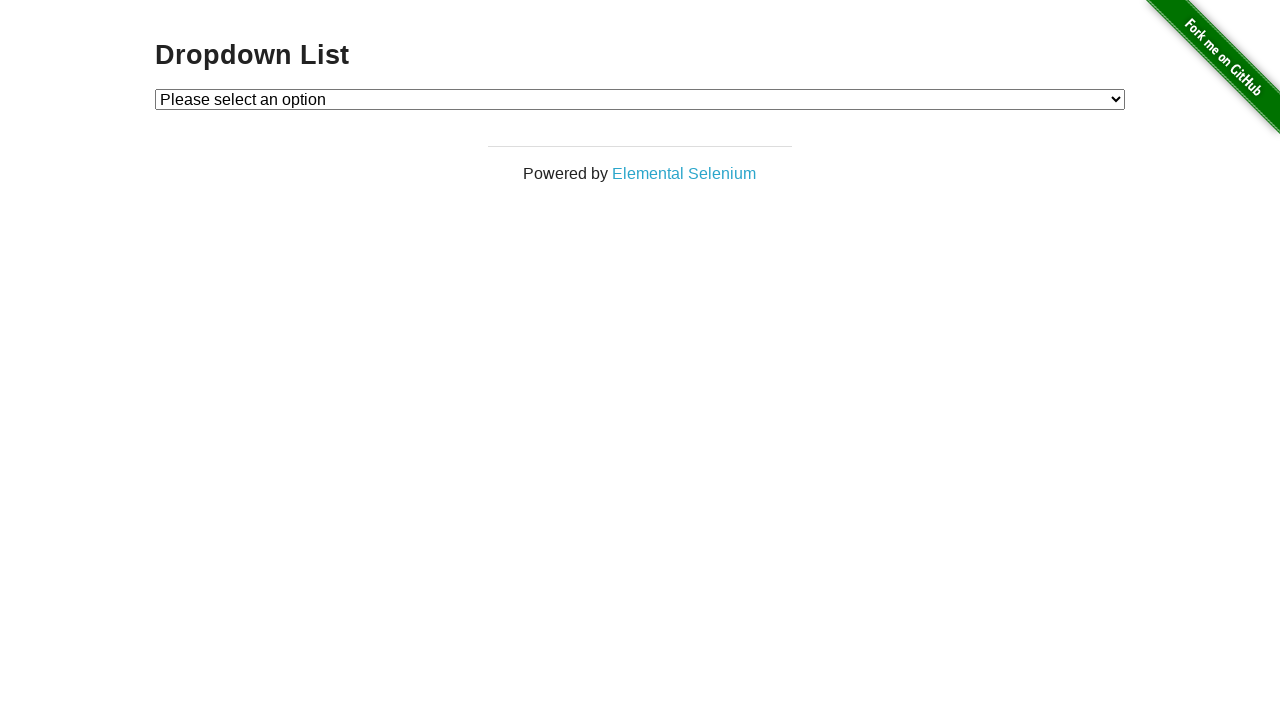

Dropdown element loaded and visible
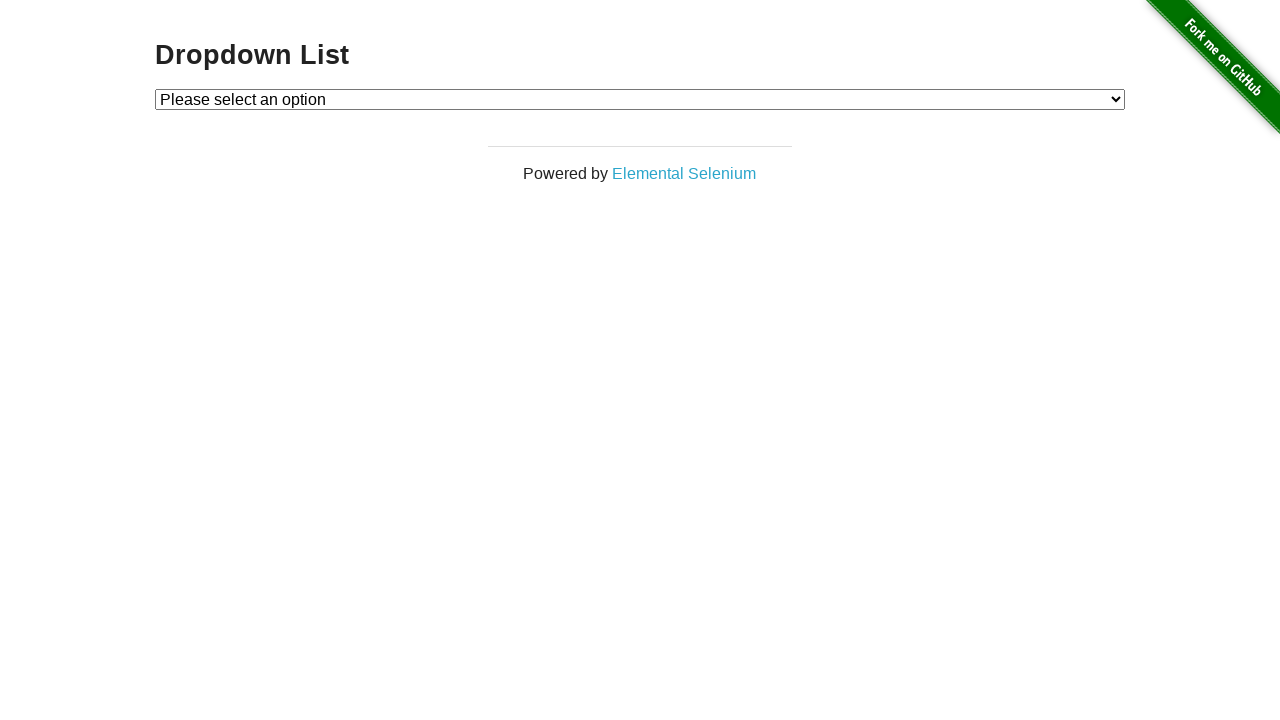

Selected Option 2 from dropdown by label text on #dropdown
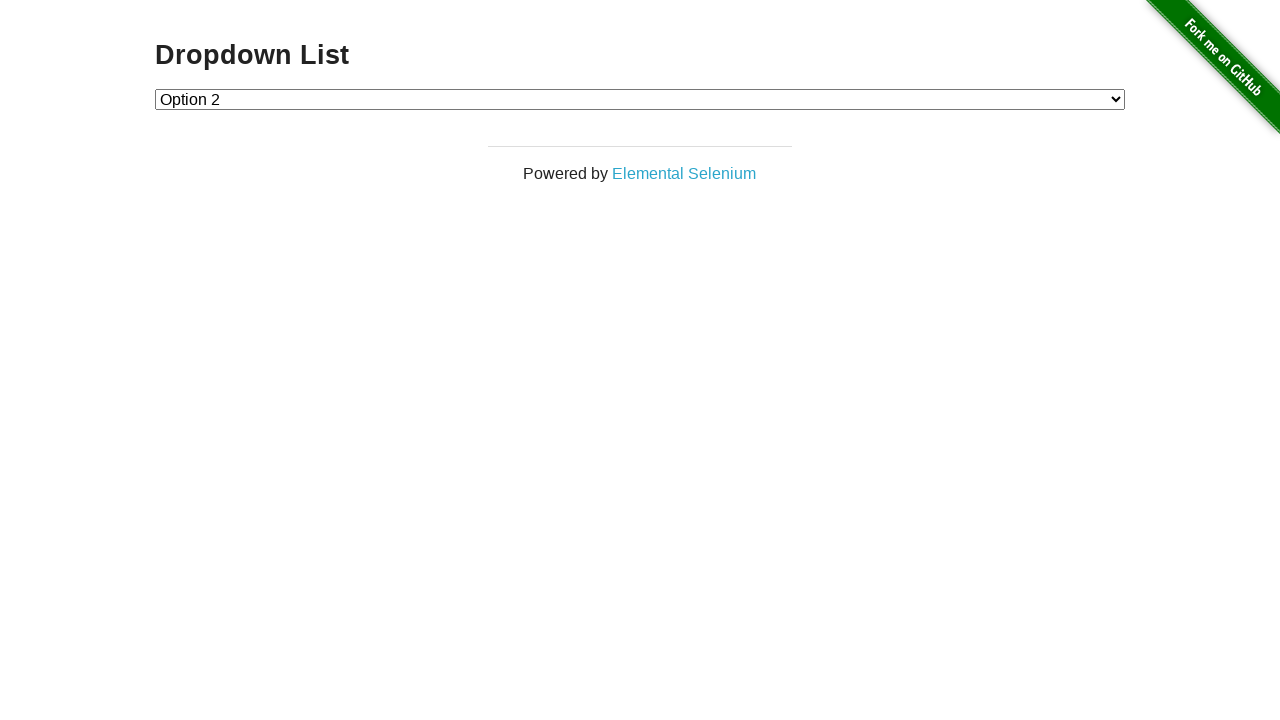

Verified that dropdown has value '2' selected
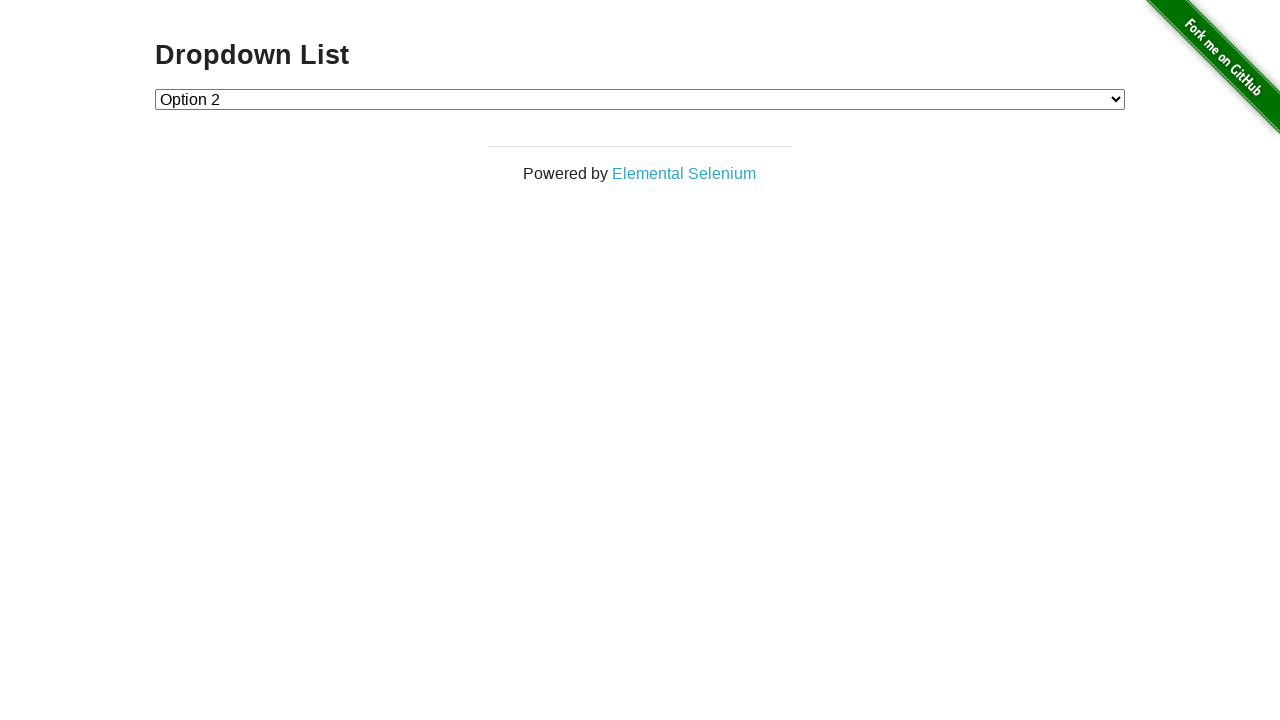

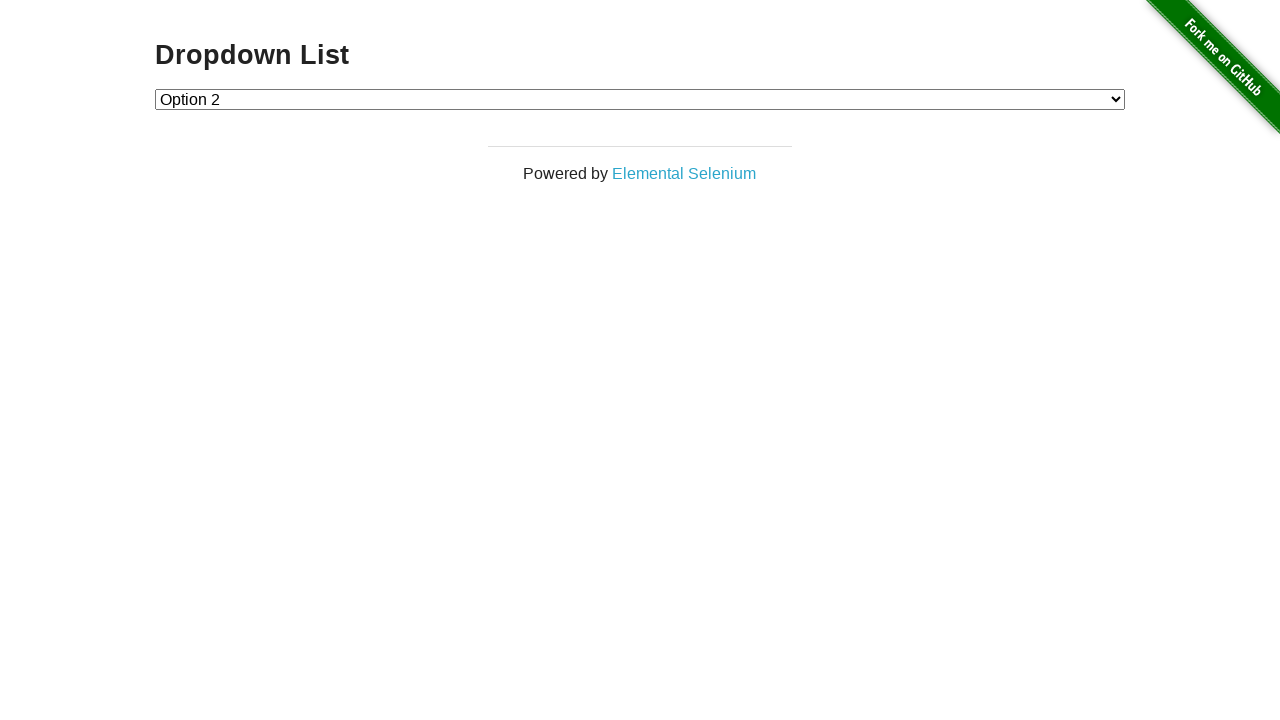